Navigates to the Hanbit Media website homepage to verify the page loads successfully

Starting URL: https://www.hanbit.co.kr/

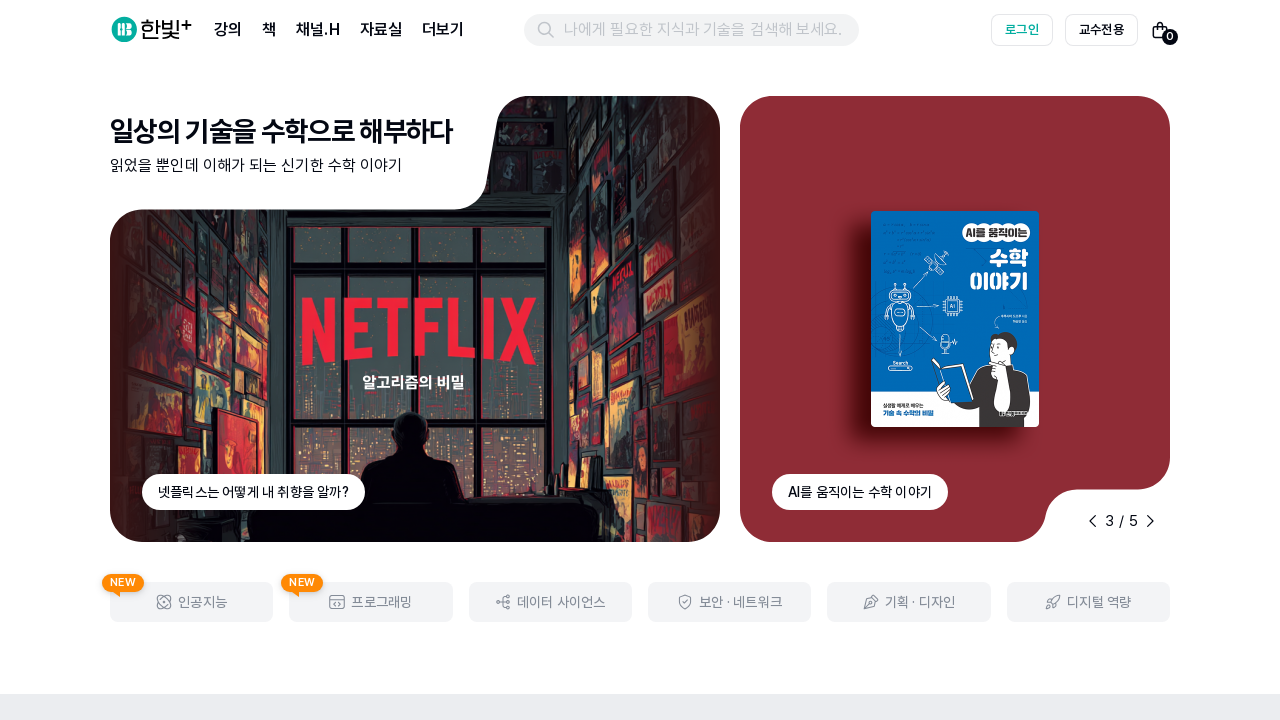

Waited for Hanbit Media homepage to load (DOM content loaded)
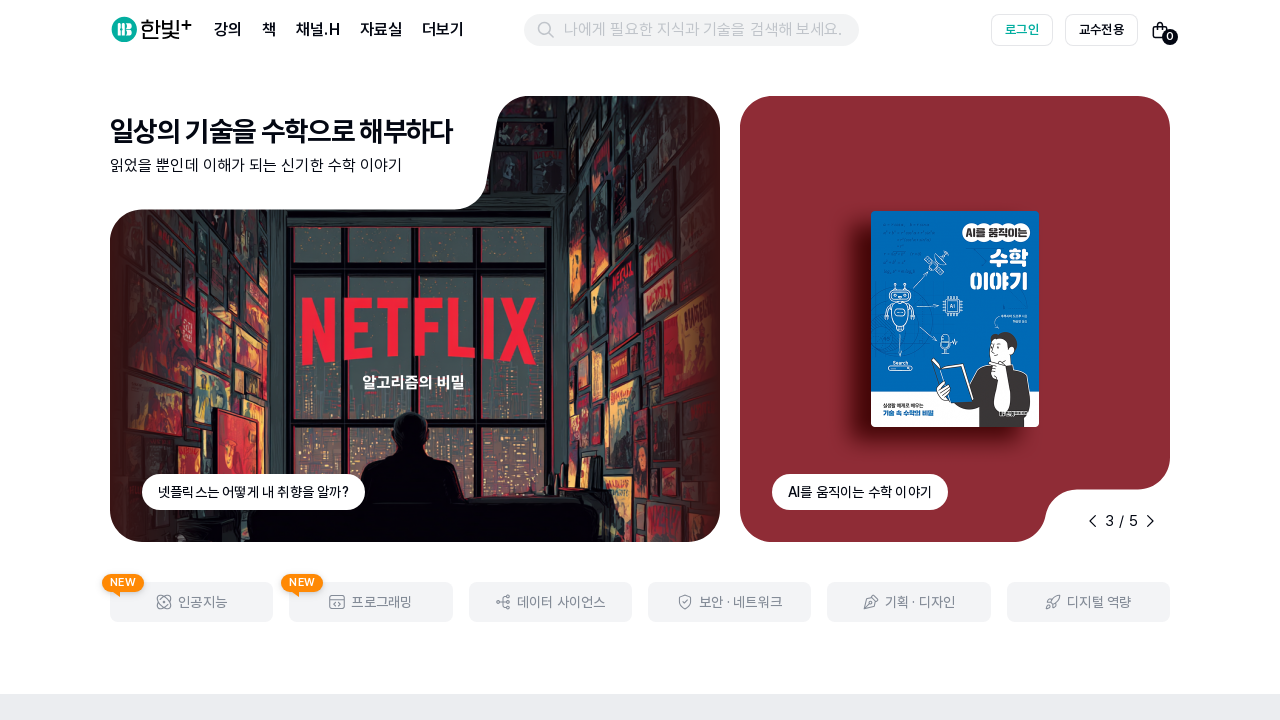

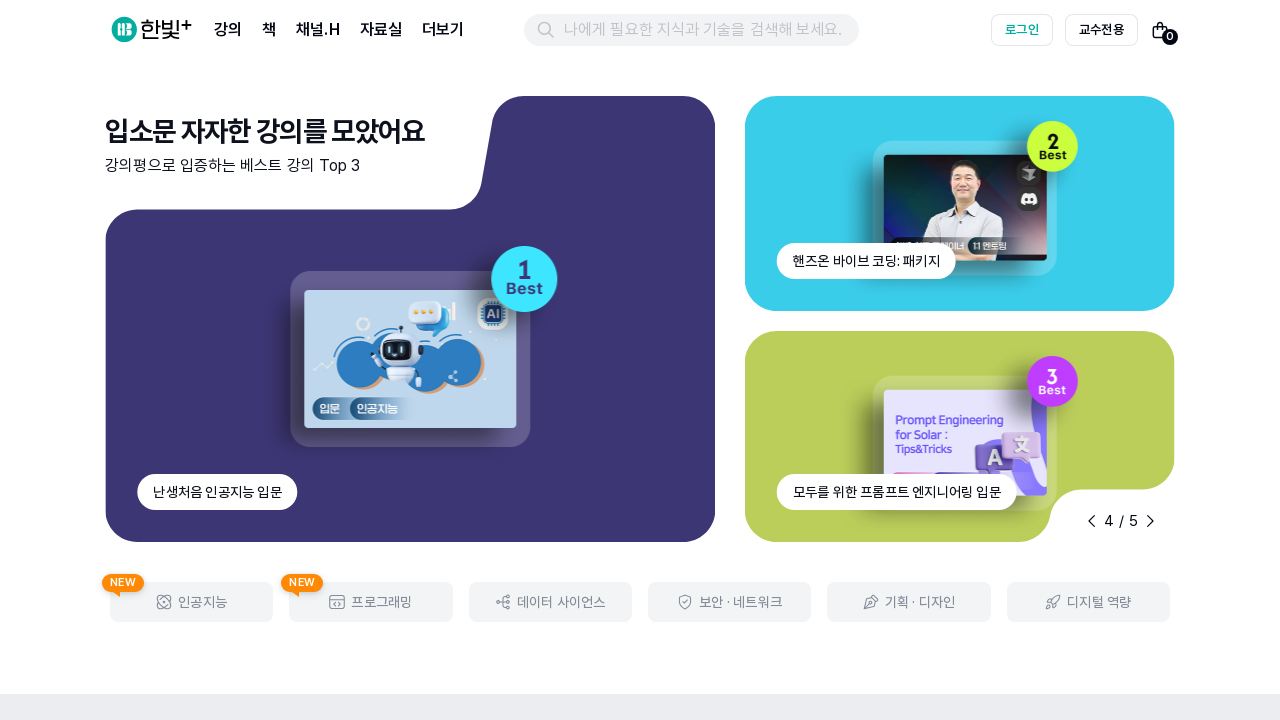